Tests browser window management methods by navigating to YouTube, minimizing the window, waiting, then maximizing it to verify window state changes.

Starting URL: https://www.youtube.com/

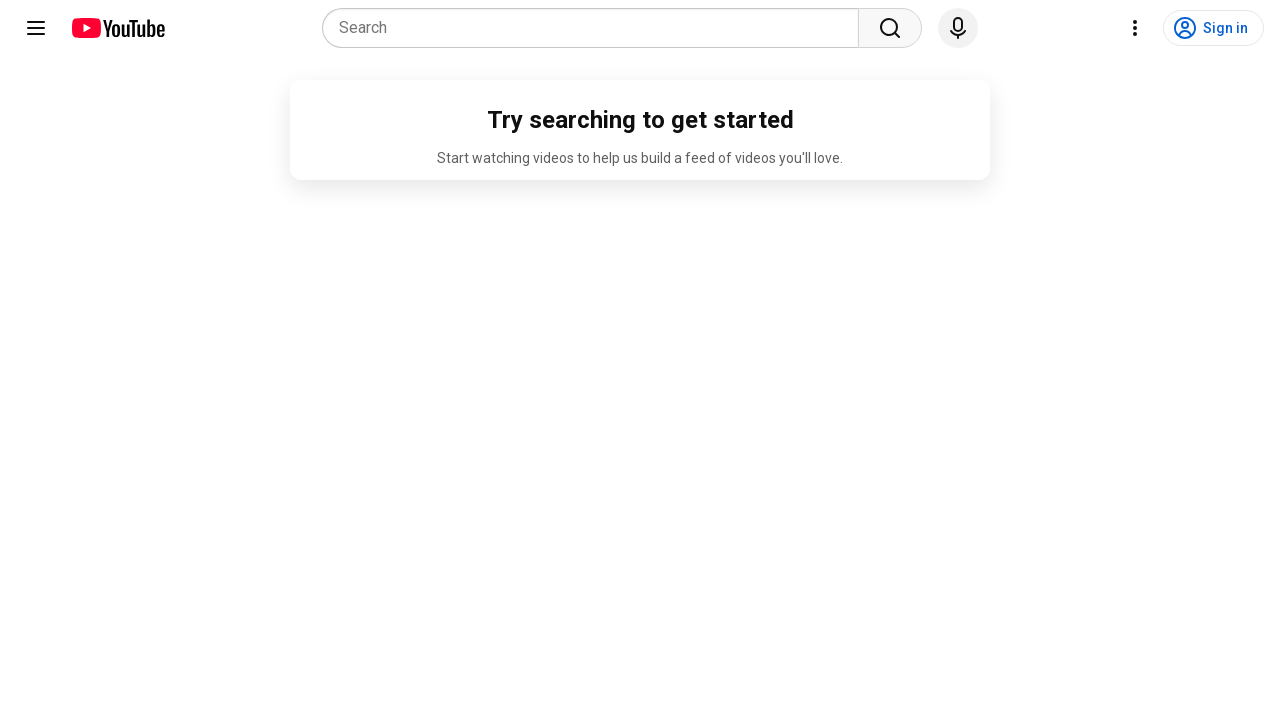

Retrieved initial window position
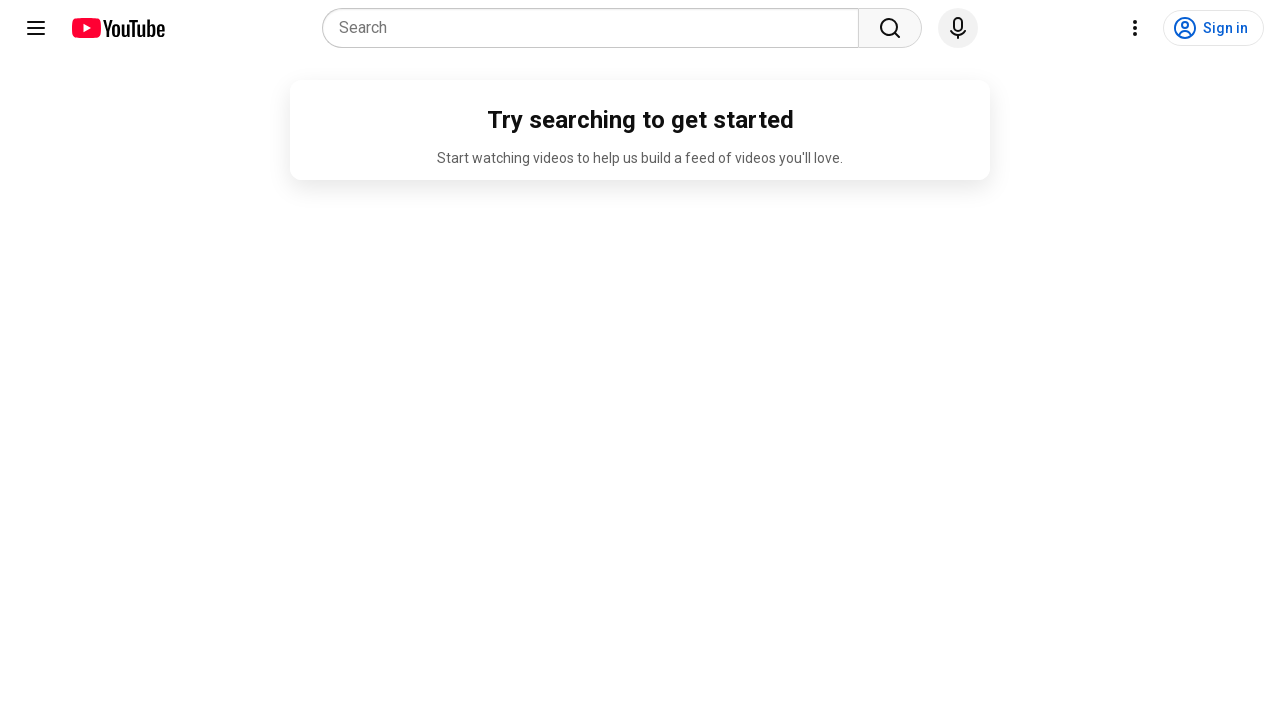

Retrieved initial window size
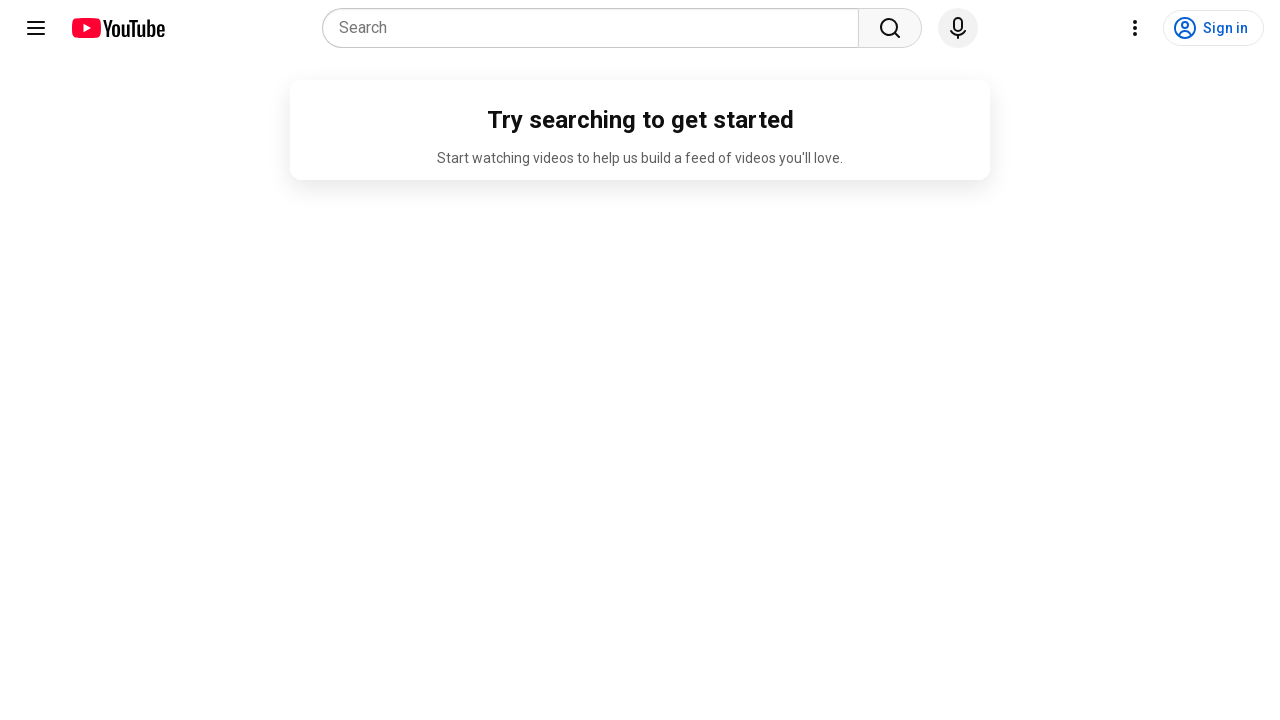

Waited 3 seconds
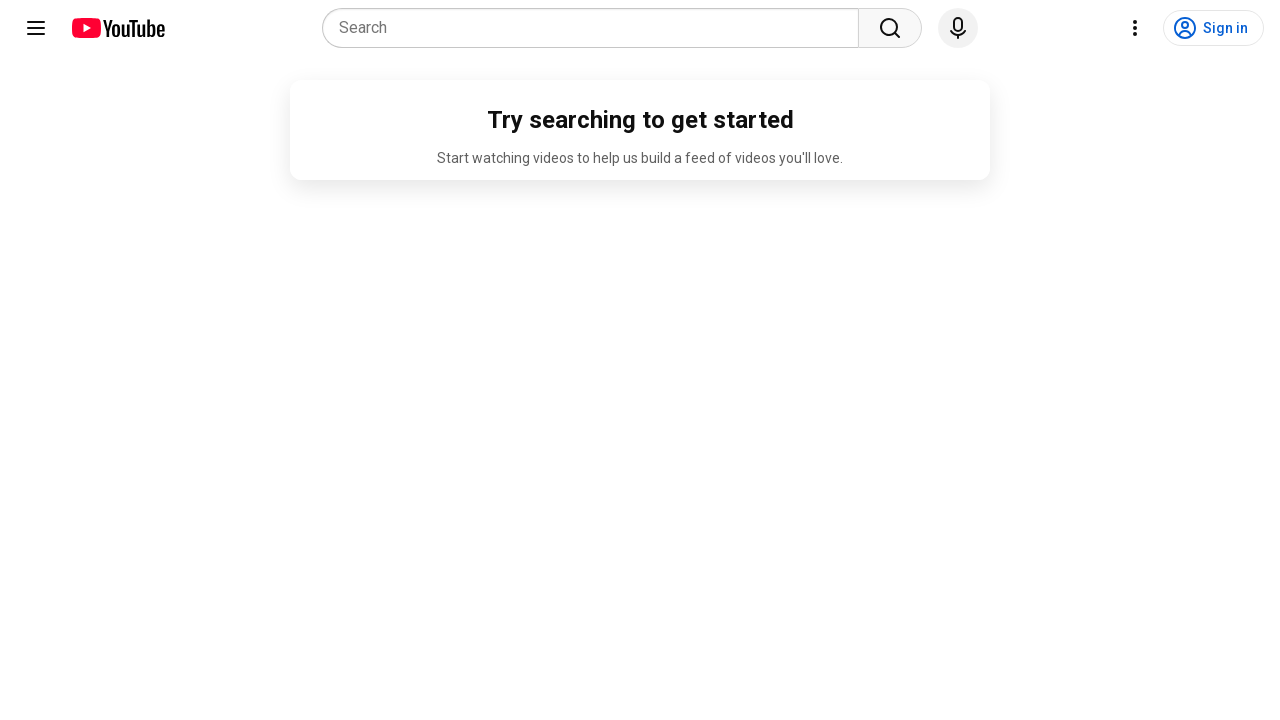

Maximized window by setting viewport to 1920x1080
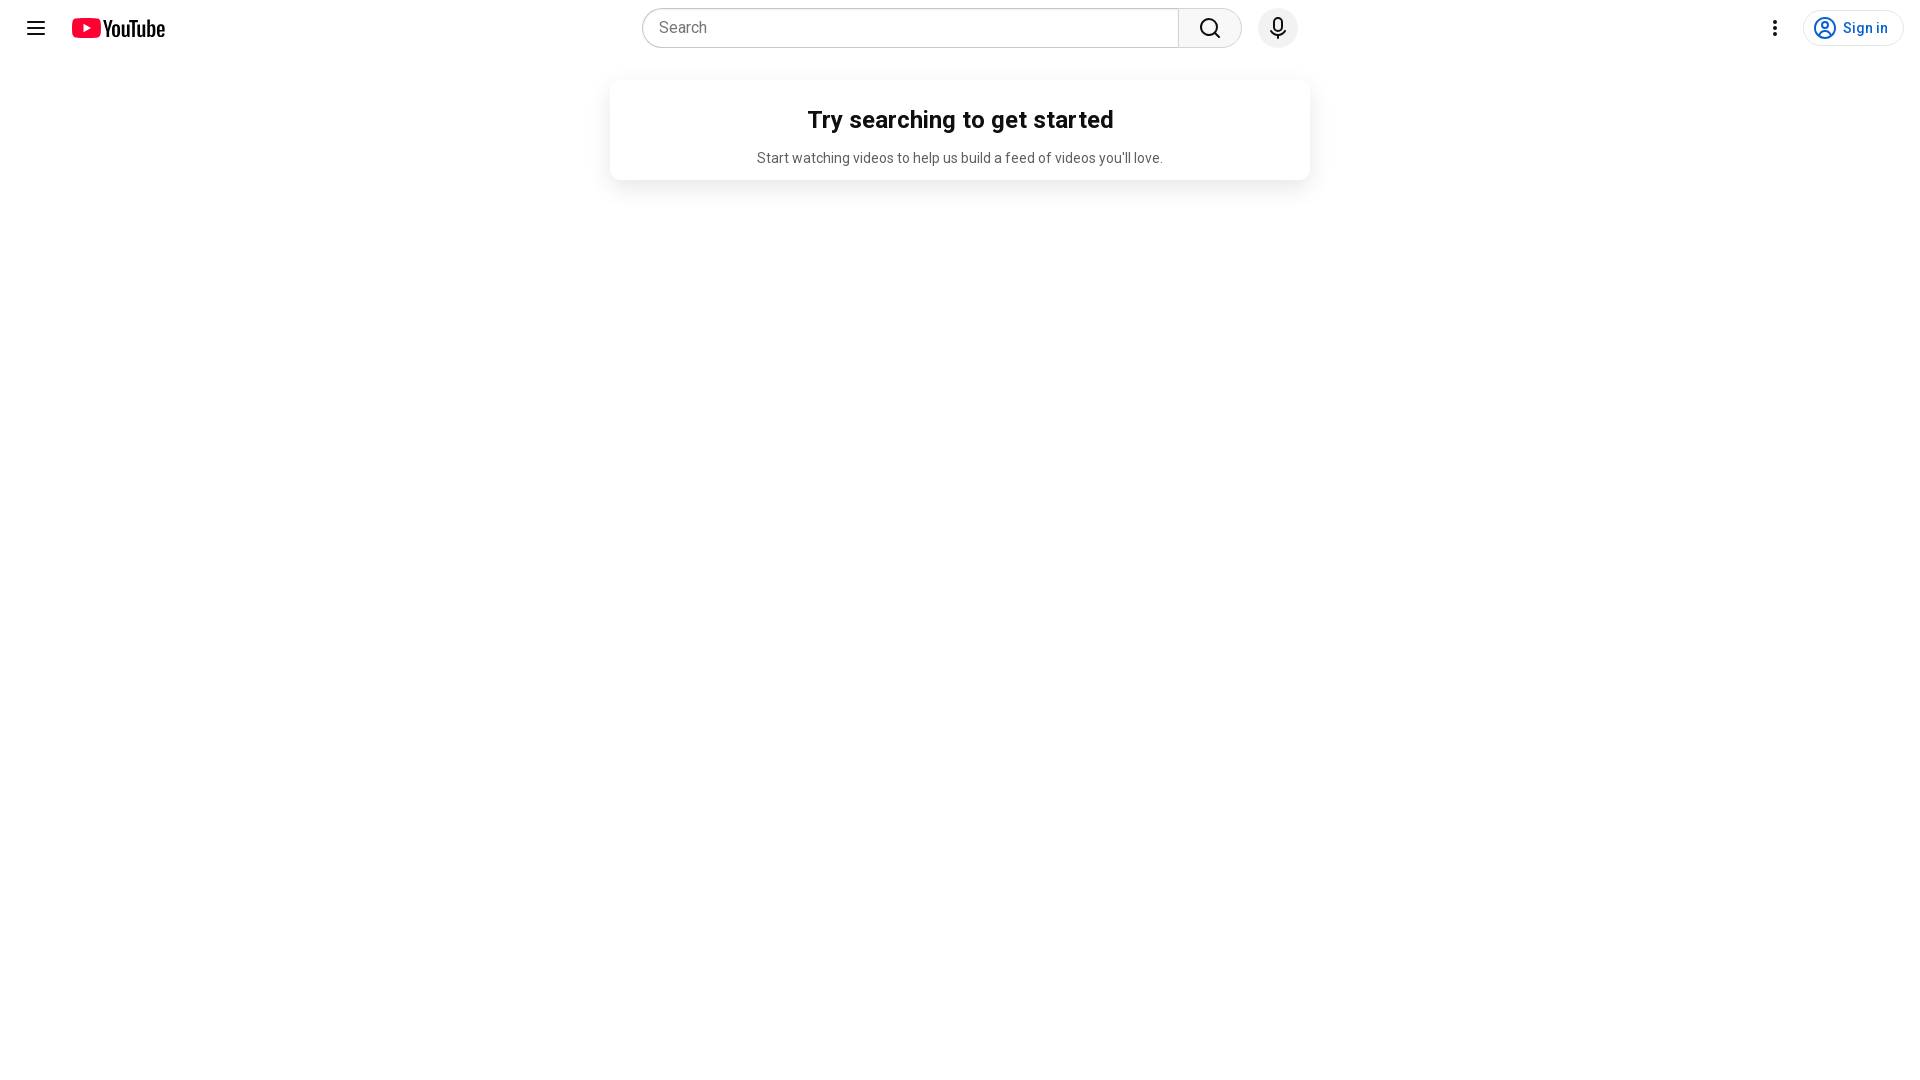

Retrieved window size after maximization
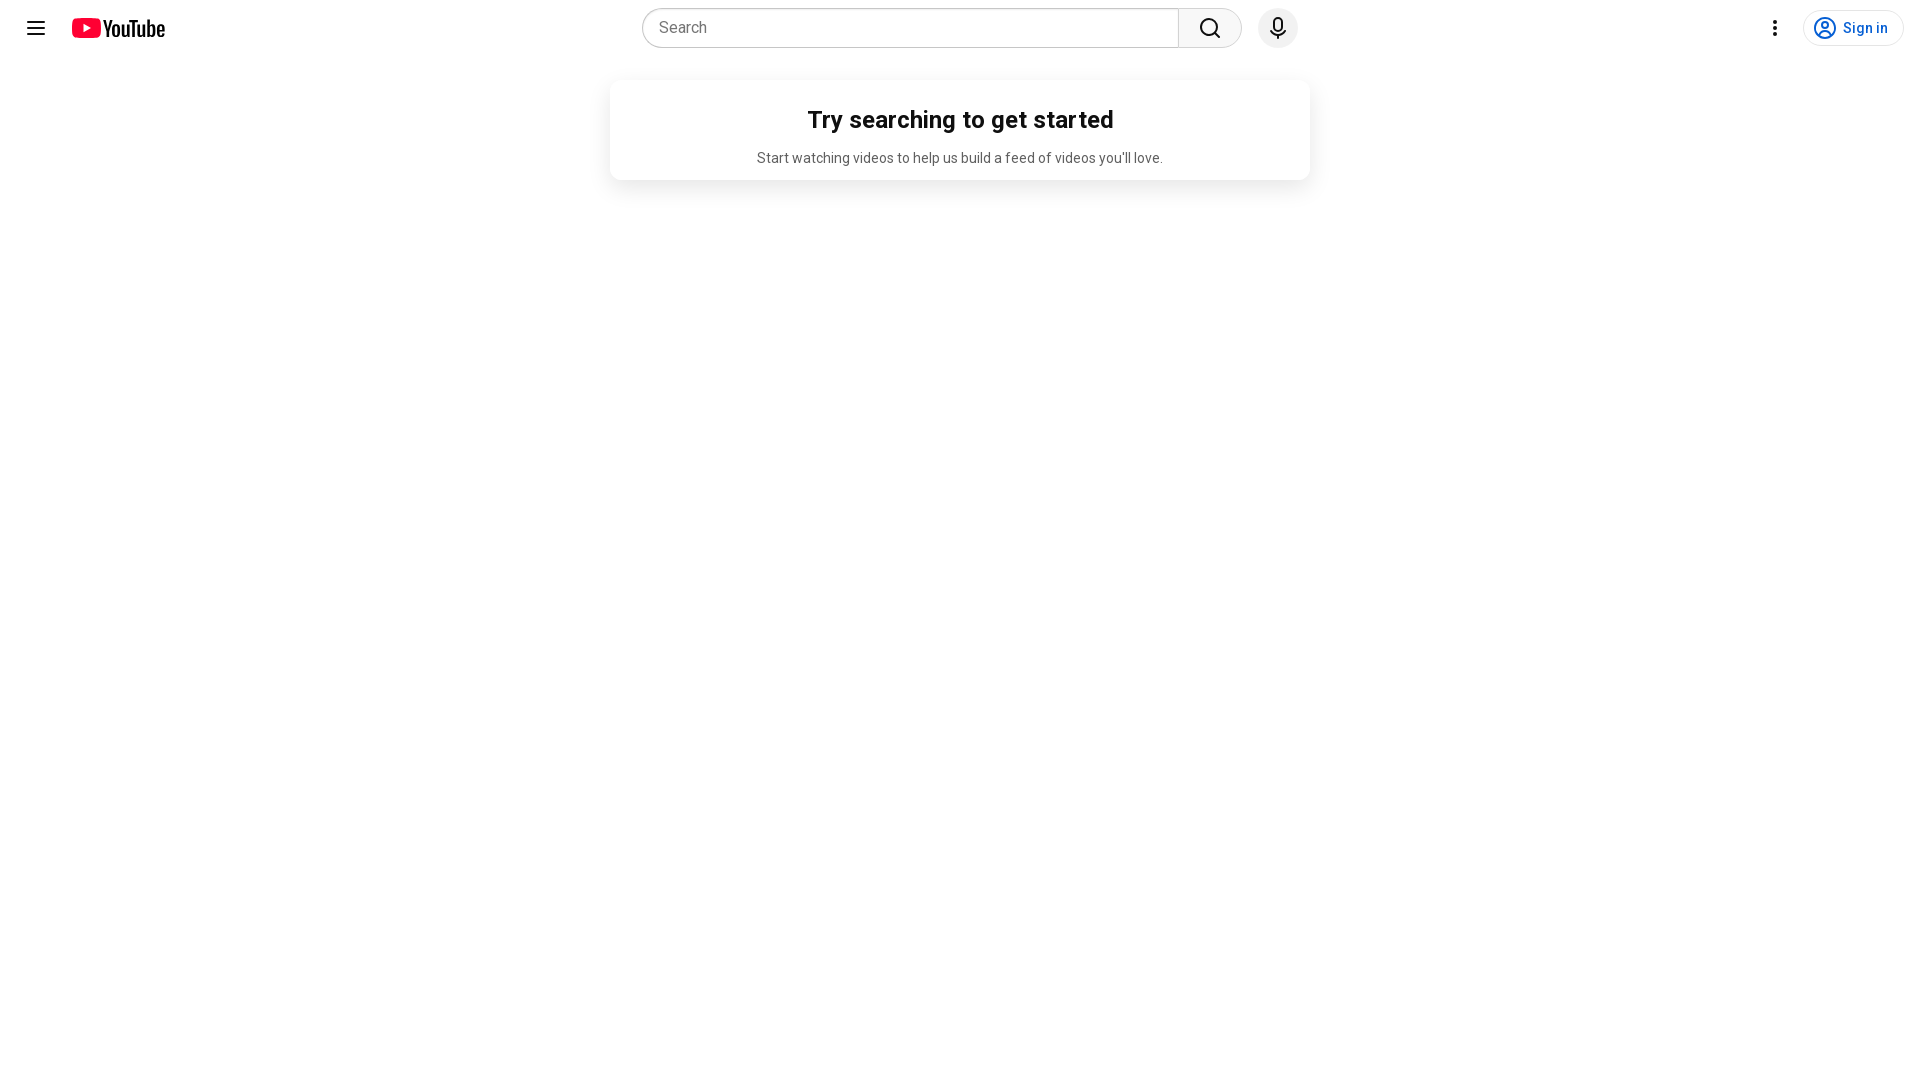

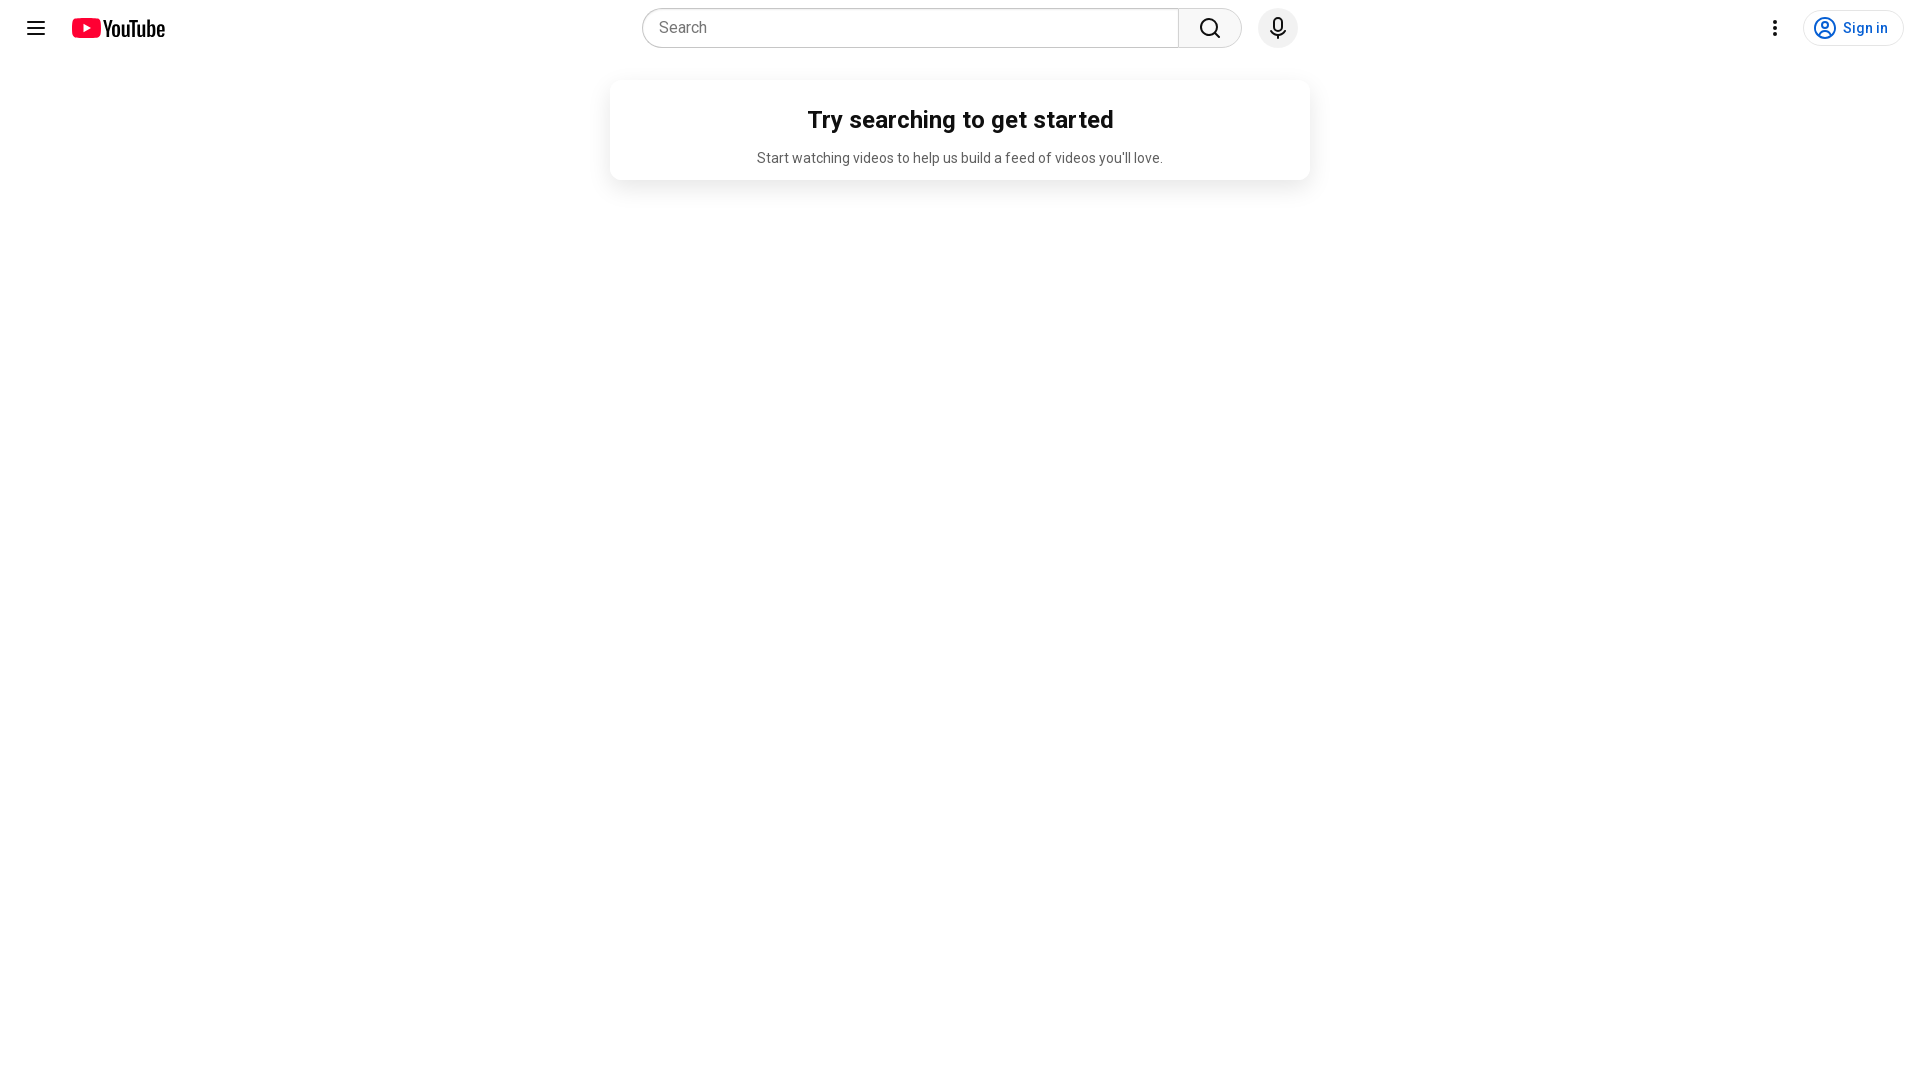